Tests popup window handling by opening a popup window and then closing all browser windows

Starting URL: http://omayo.blogspot.com/

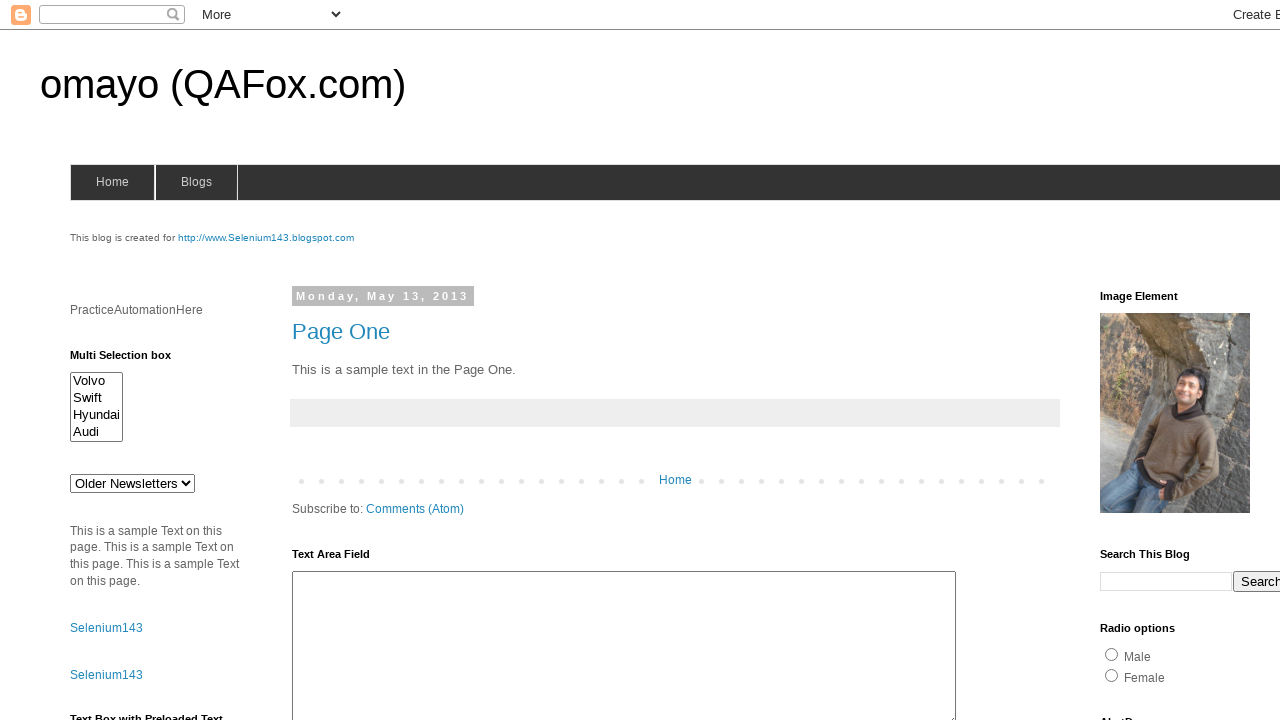

Clicked link to open a popup window at (132, 360) on text='Open a popup window'
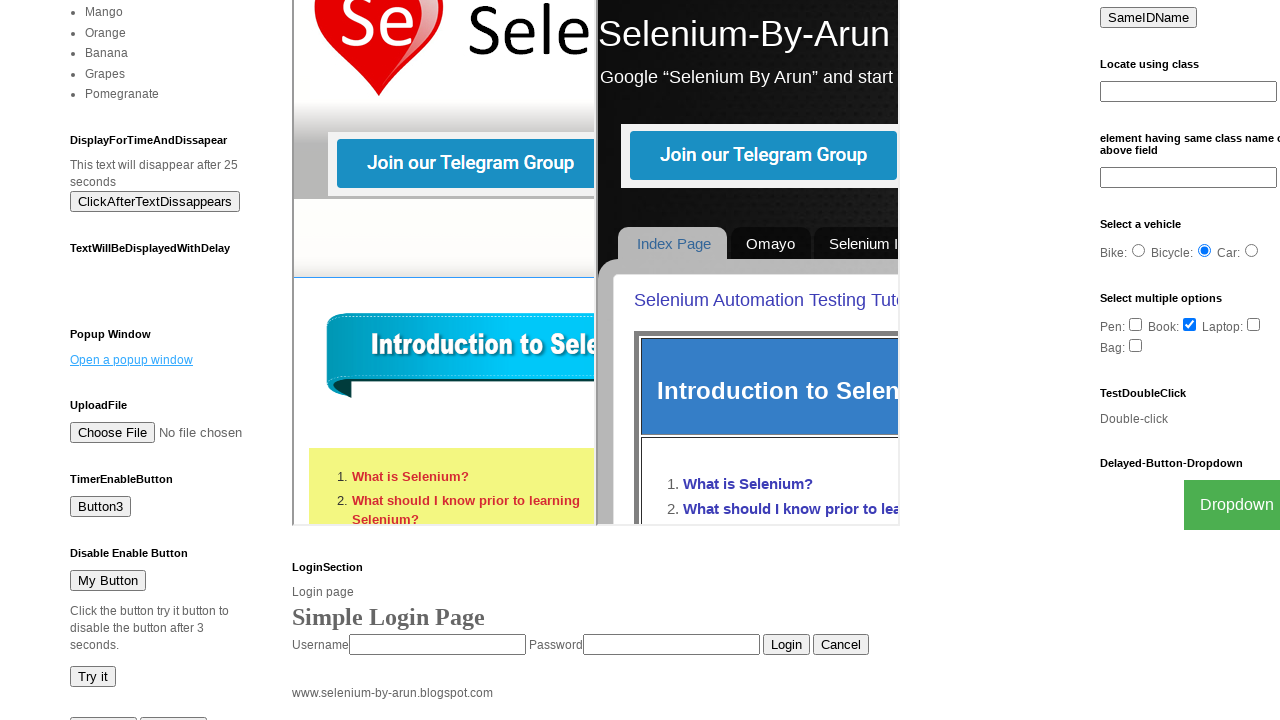

Popup window opened and reference obtained
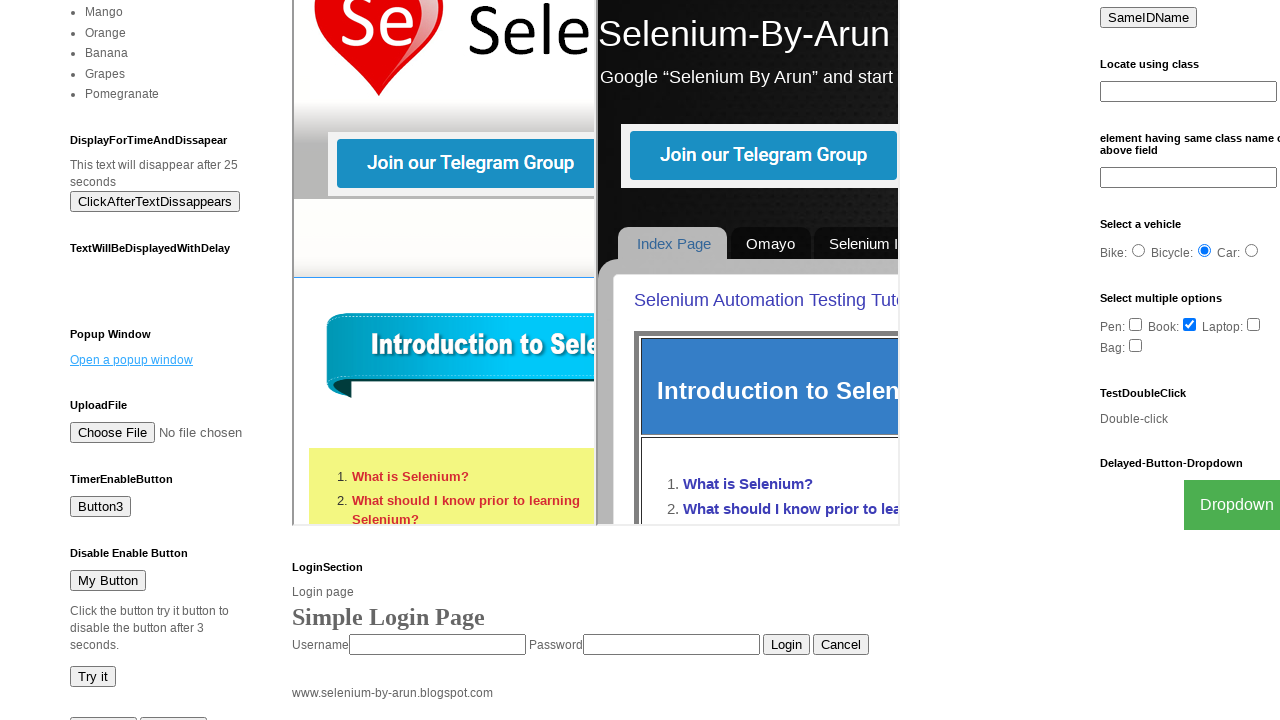

Closed the popup window
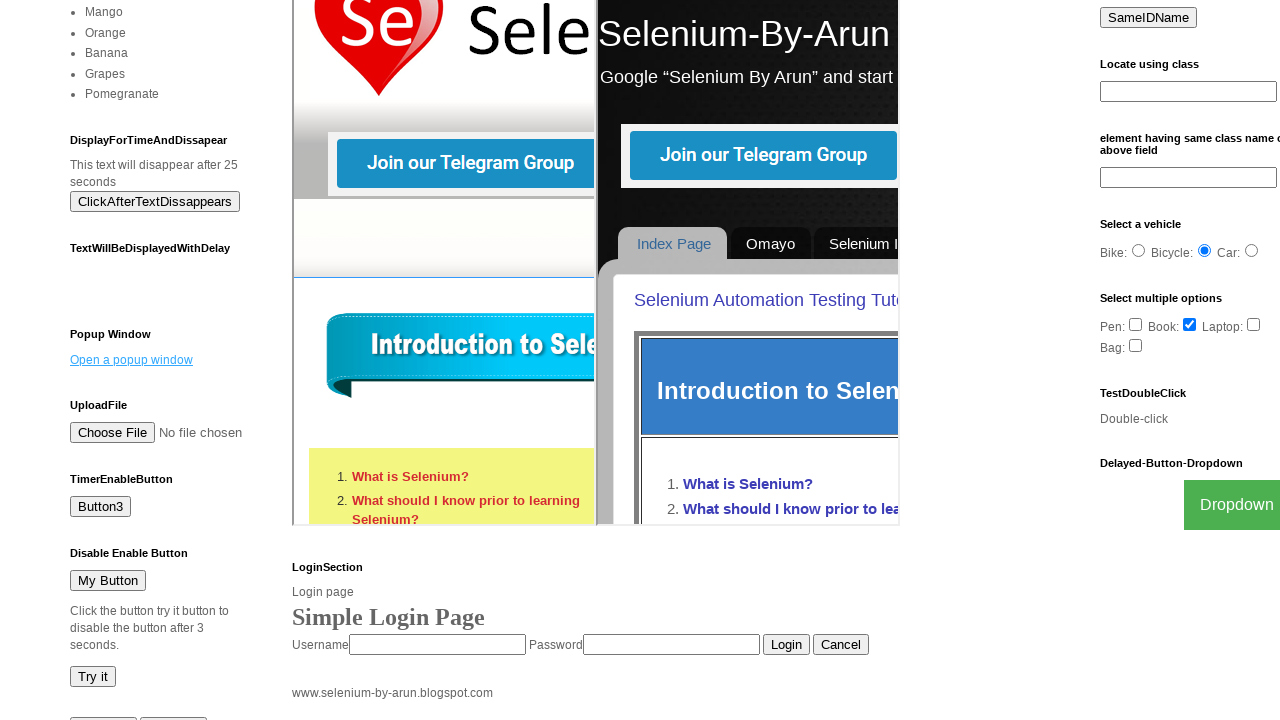

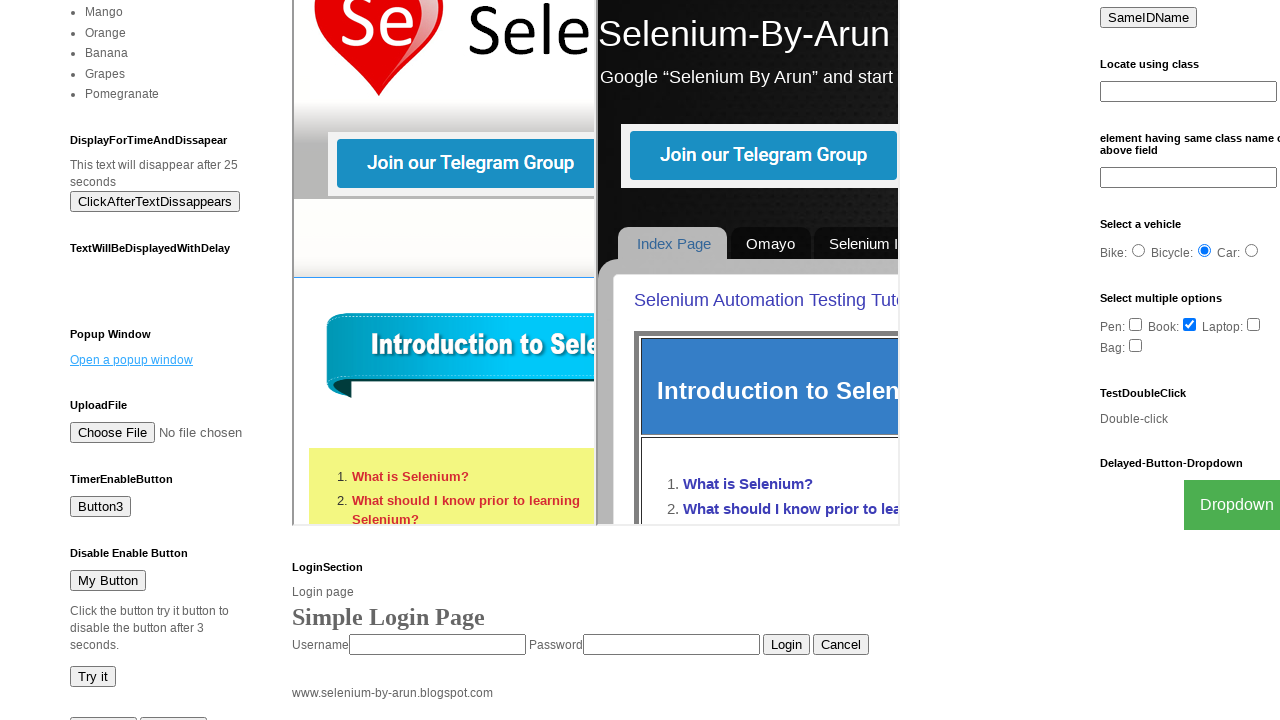